Tests dynamic element interaction with custom wait configuration, clicking a reveal button and typing into the revealed field

Starting URL: https://www.selenium.dev/selenium/web/dynamic.html

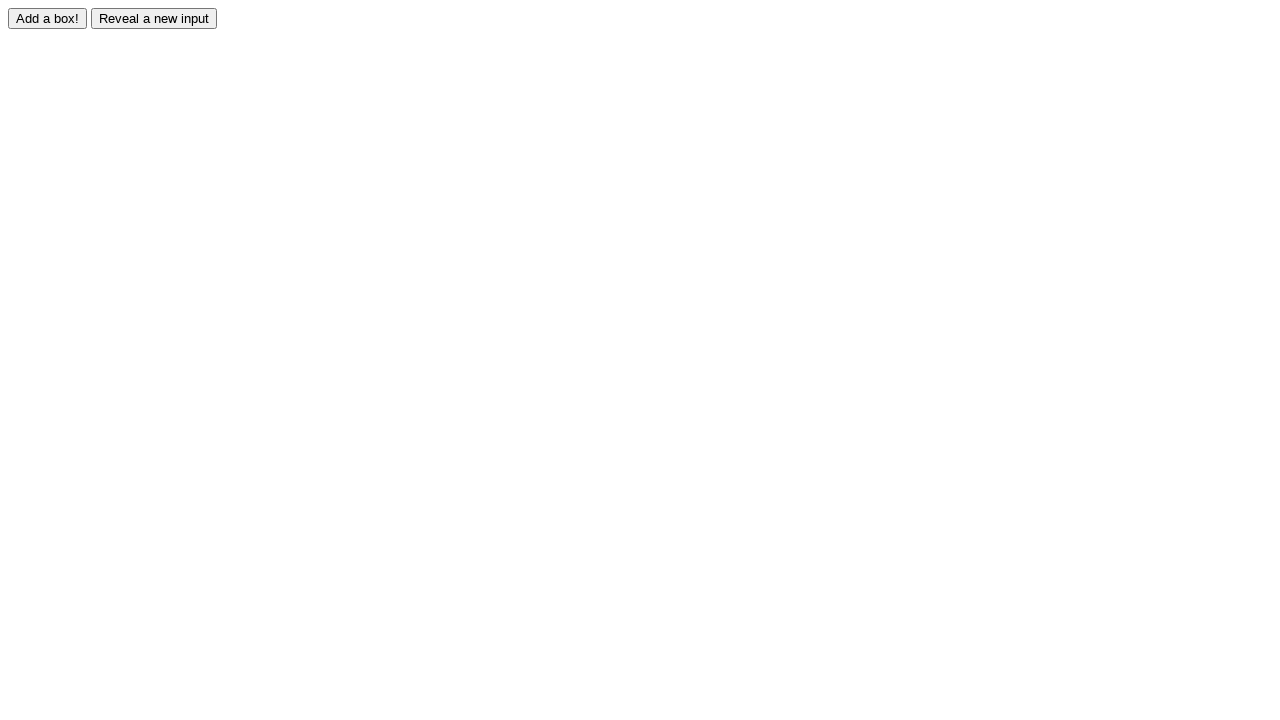

Navigated to dynamic element test page
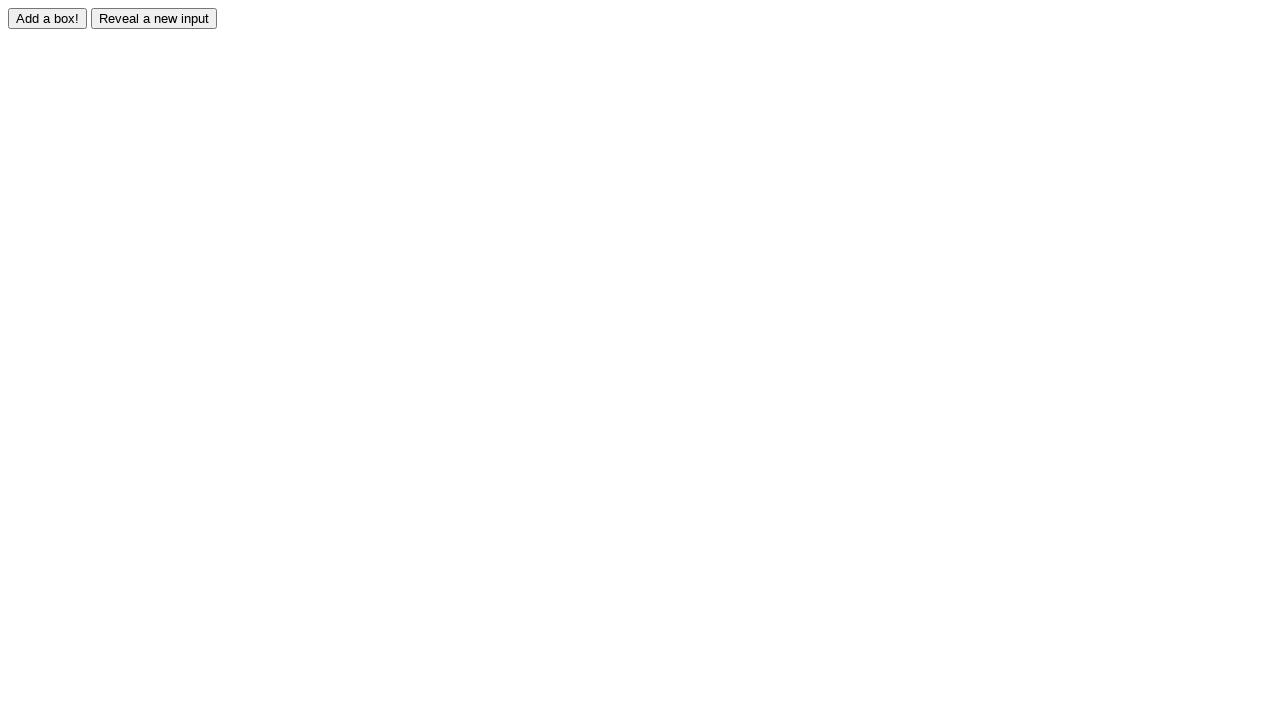

Clicked reveal button to display hidden element at (154, 18) on #reveal
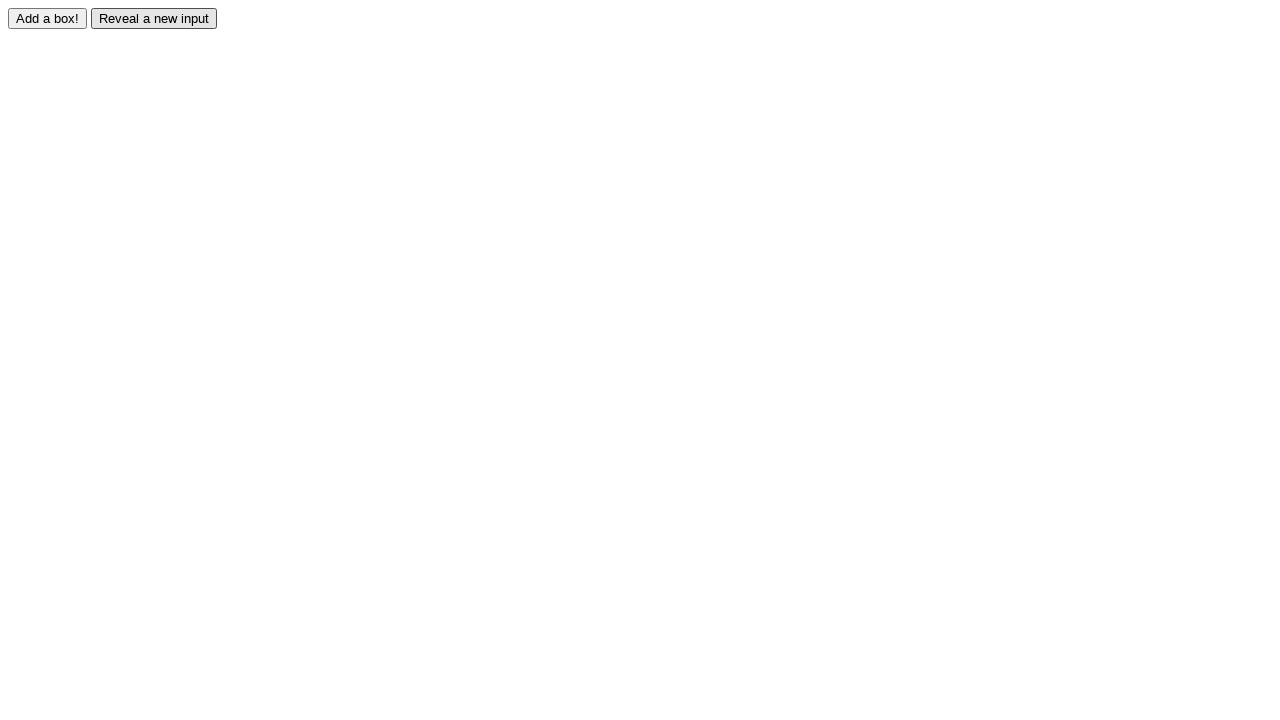

Revealed input field became visible
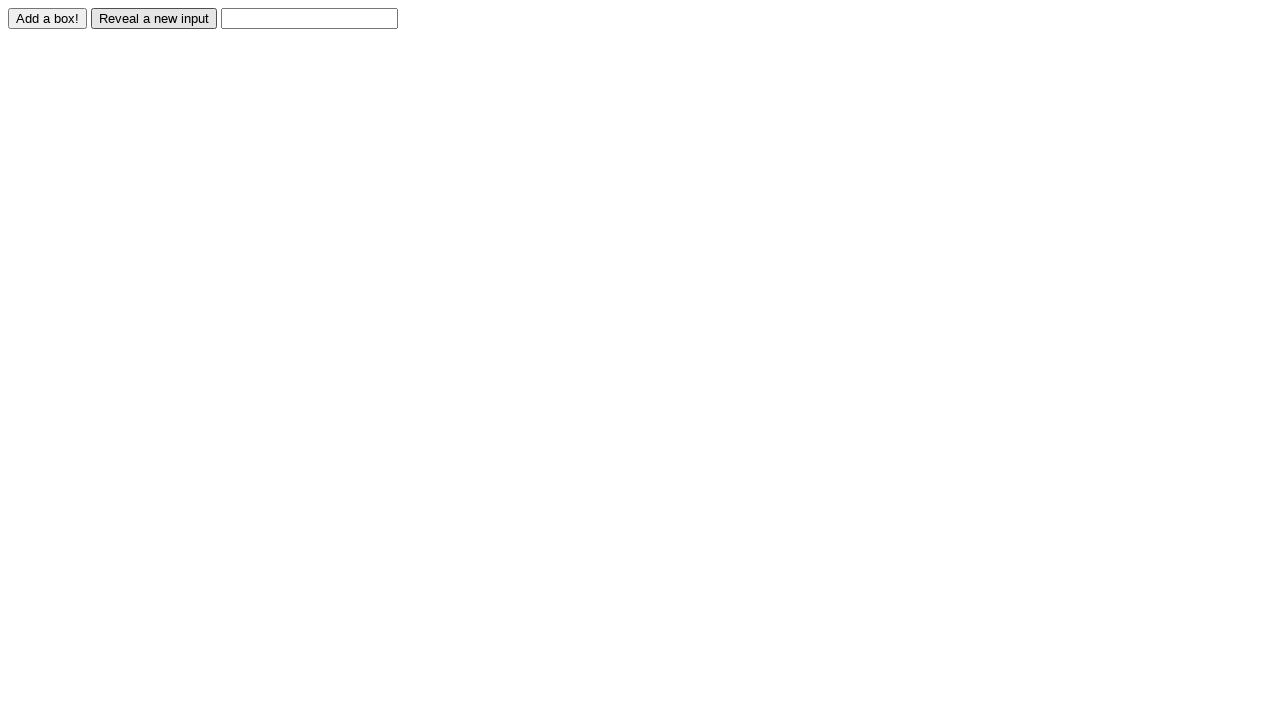

Typed 'test' into the revealed input field on #revealed
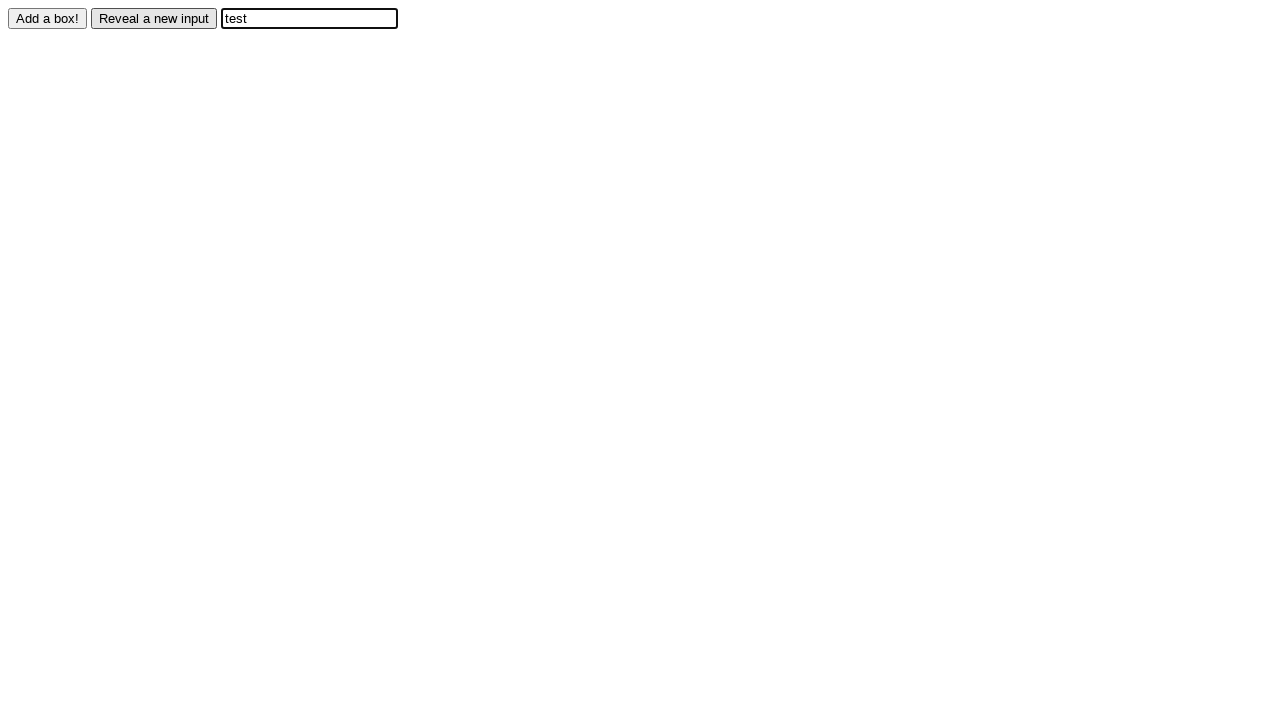

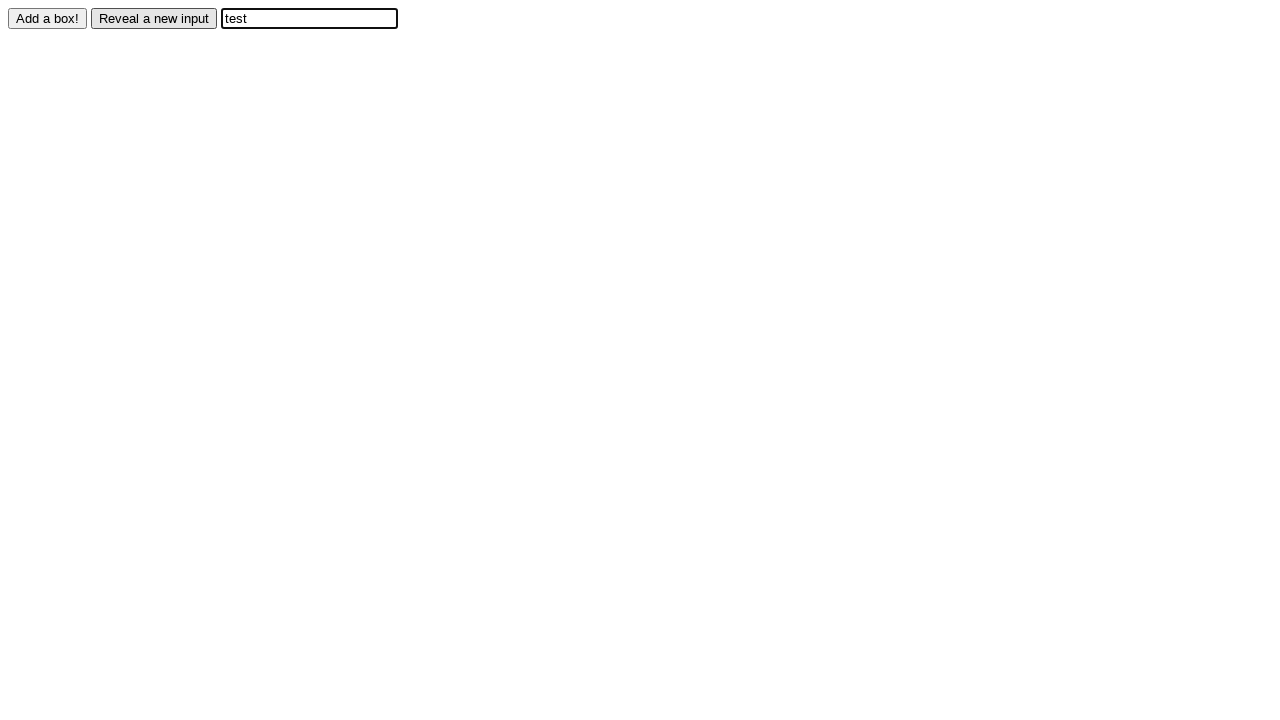